Tests a practice form by filling in personal details including name, email, gender, phone number, hobbies, and address fields.

Starting URL: https://demoqa.com/automation-practice-form

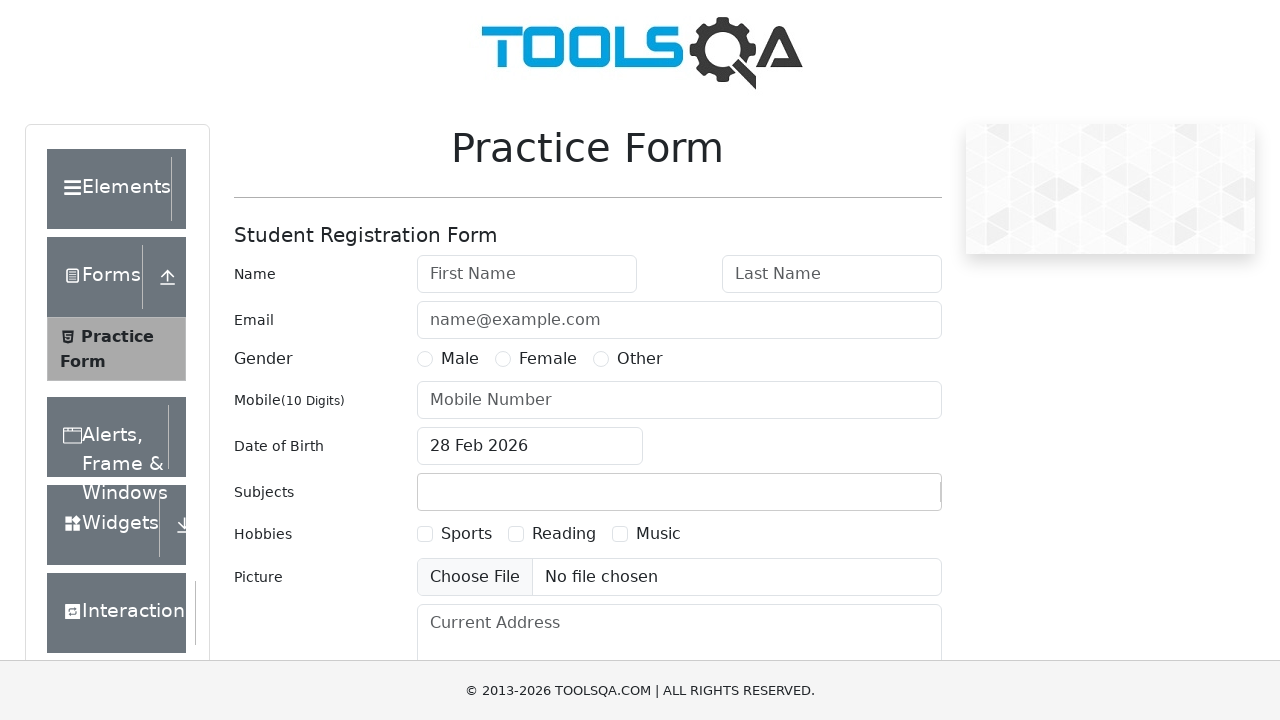

Filled first name field with 'Raja' on #firstName
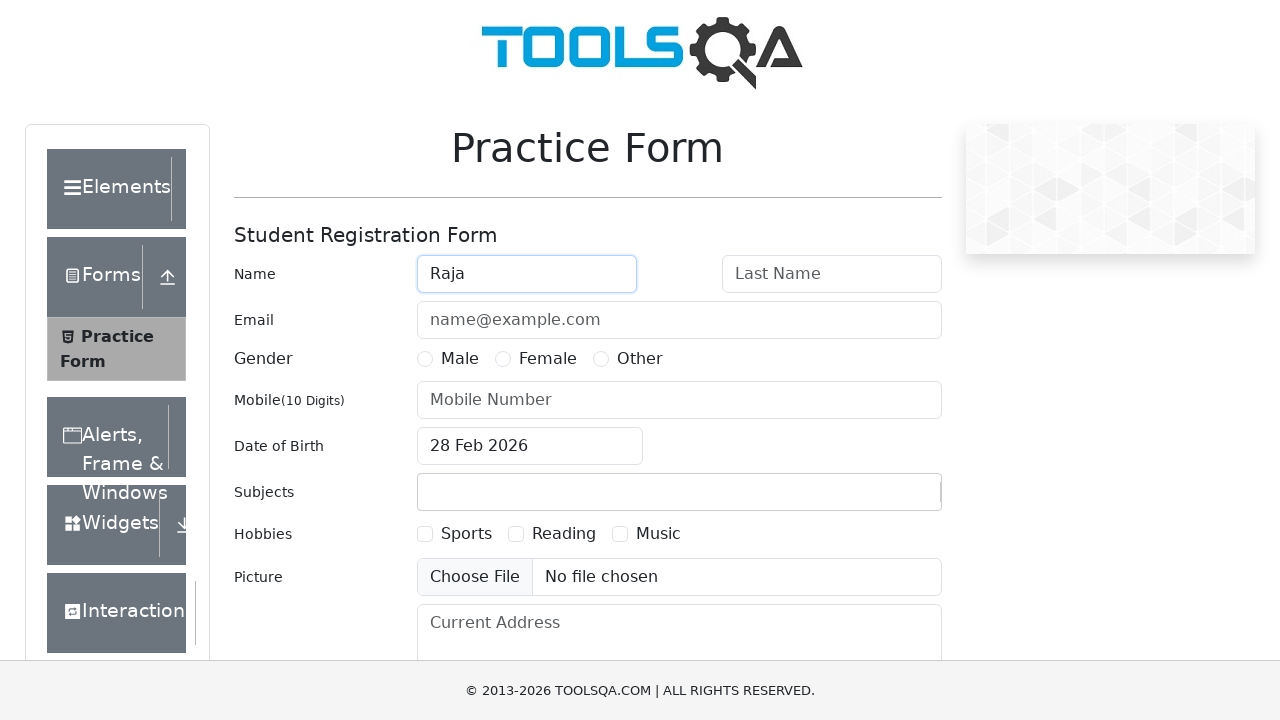

Filled last name field with 'Simontua' on #lastName
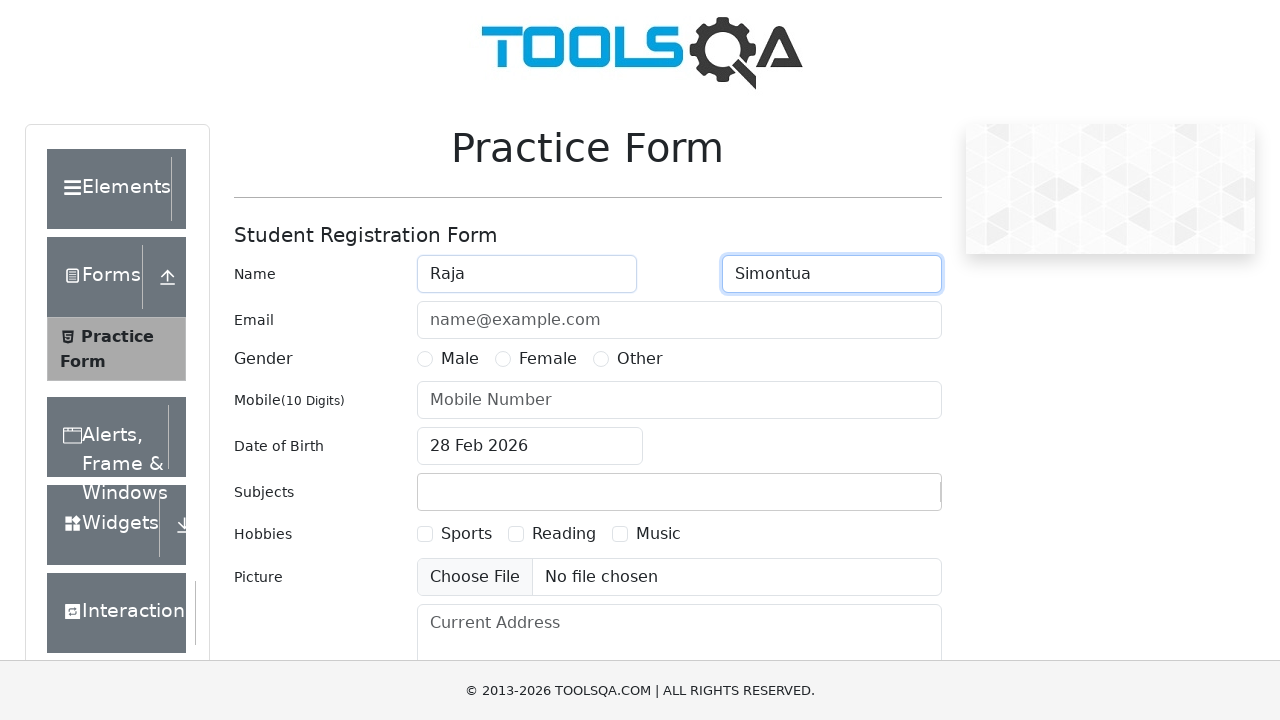

Filled email field with 'rajasimon0@gmail.com' on [placeholder="name@example.com"]
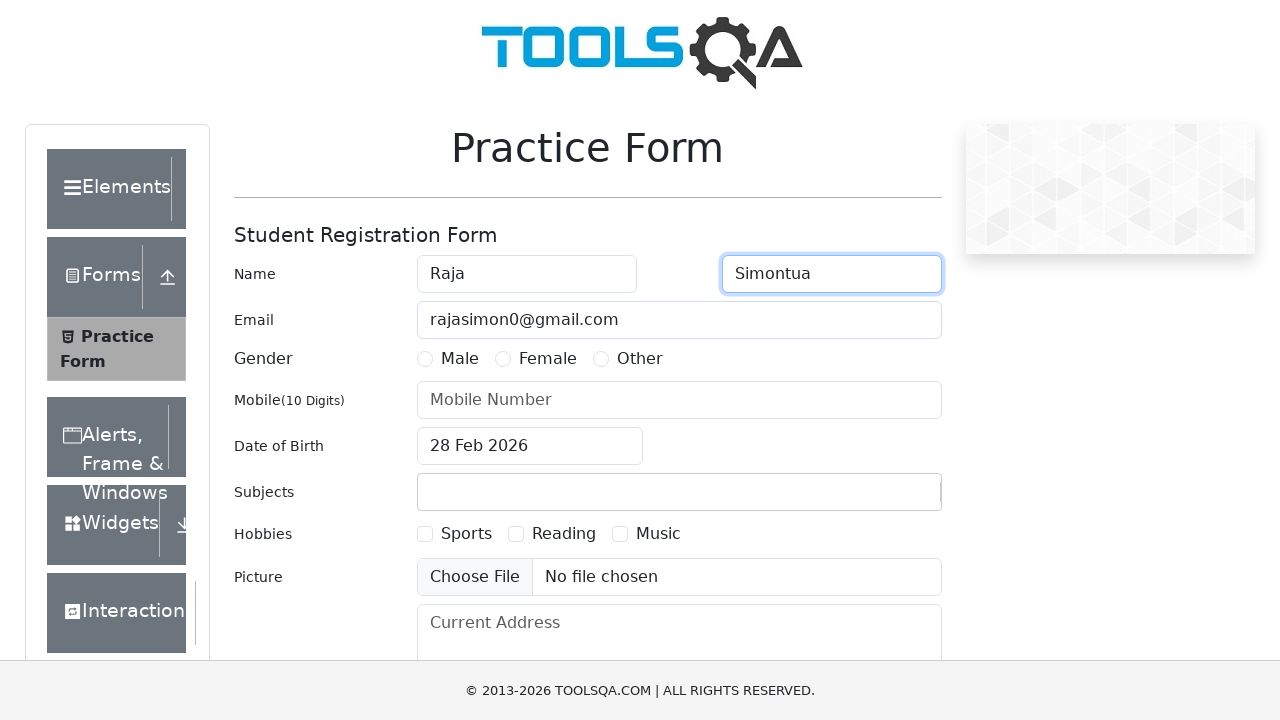

Selected 'Male' gender option at (460, 359) on xpath=//label[.="Male"]
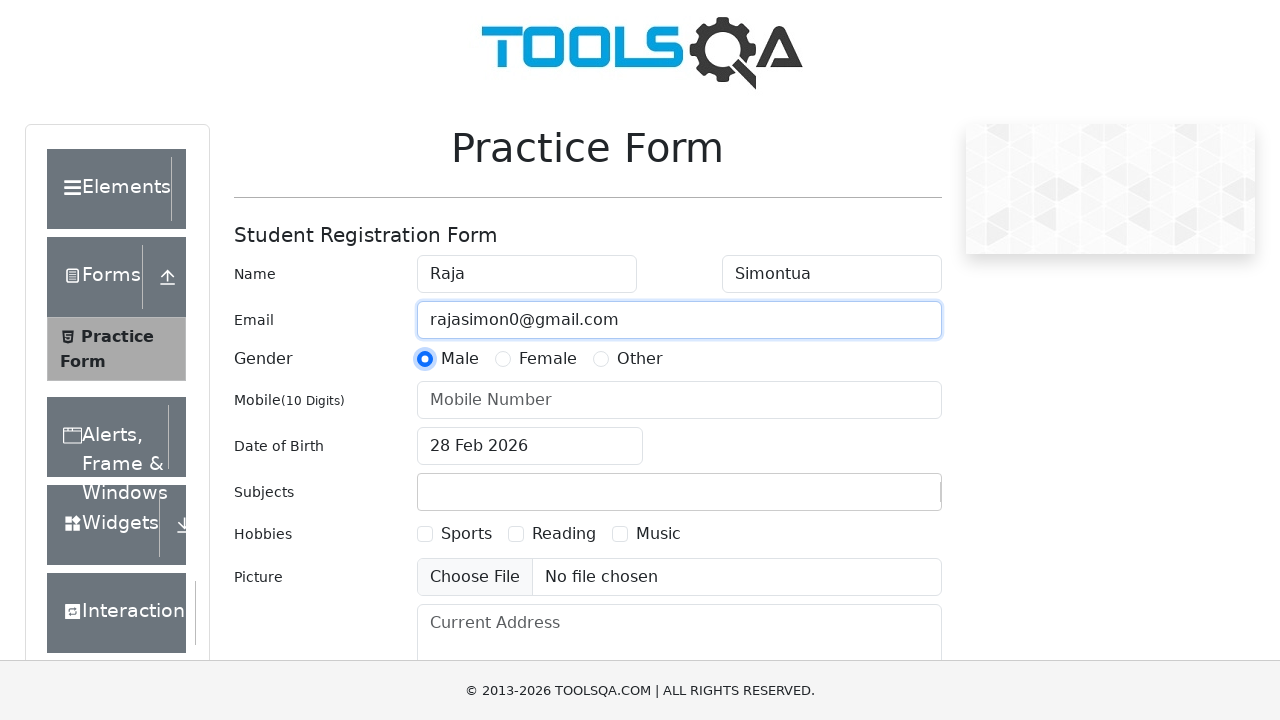

Filled phone number field with '0812345678' on #userNumber
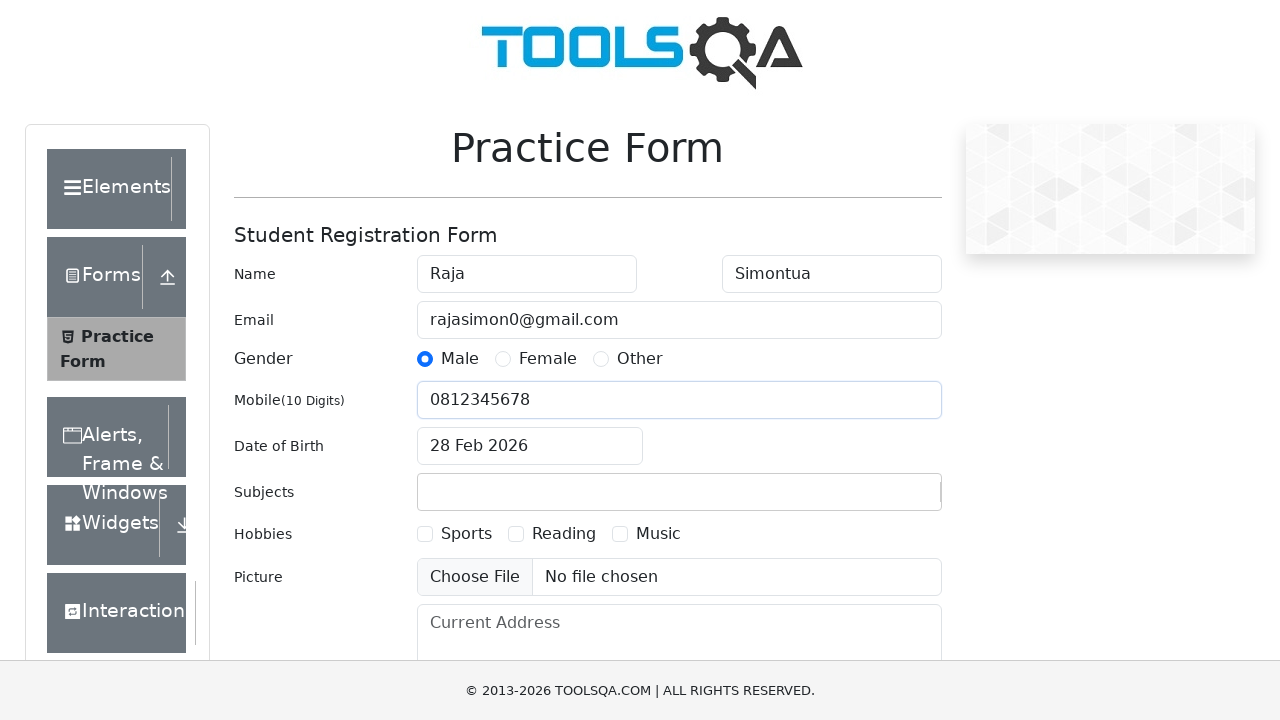

Selected 'Sports' hobby checkbox at (466, 534) on xpath=//label[.='Sports']
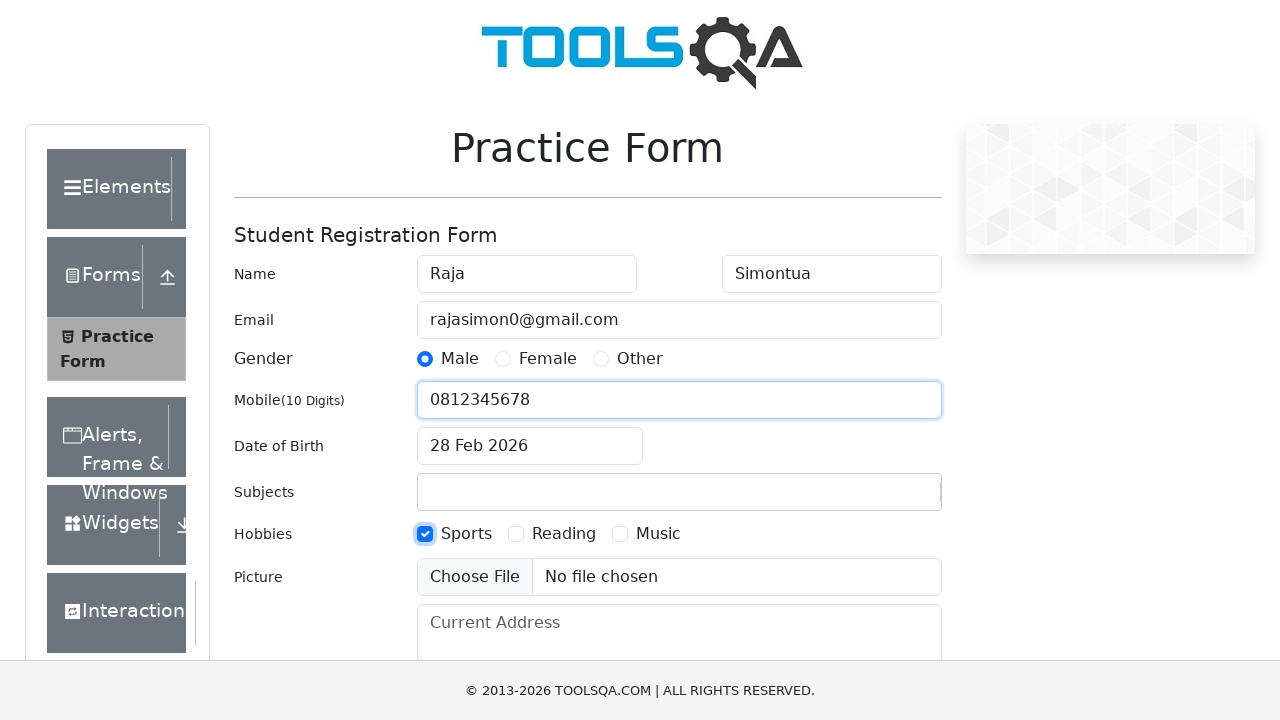

Filled current address field with 'Good' on #currentAddress
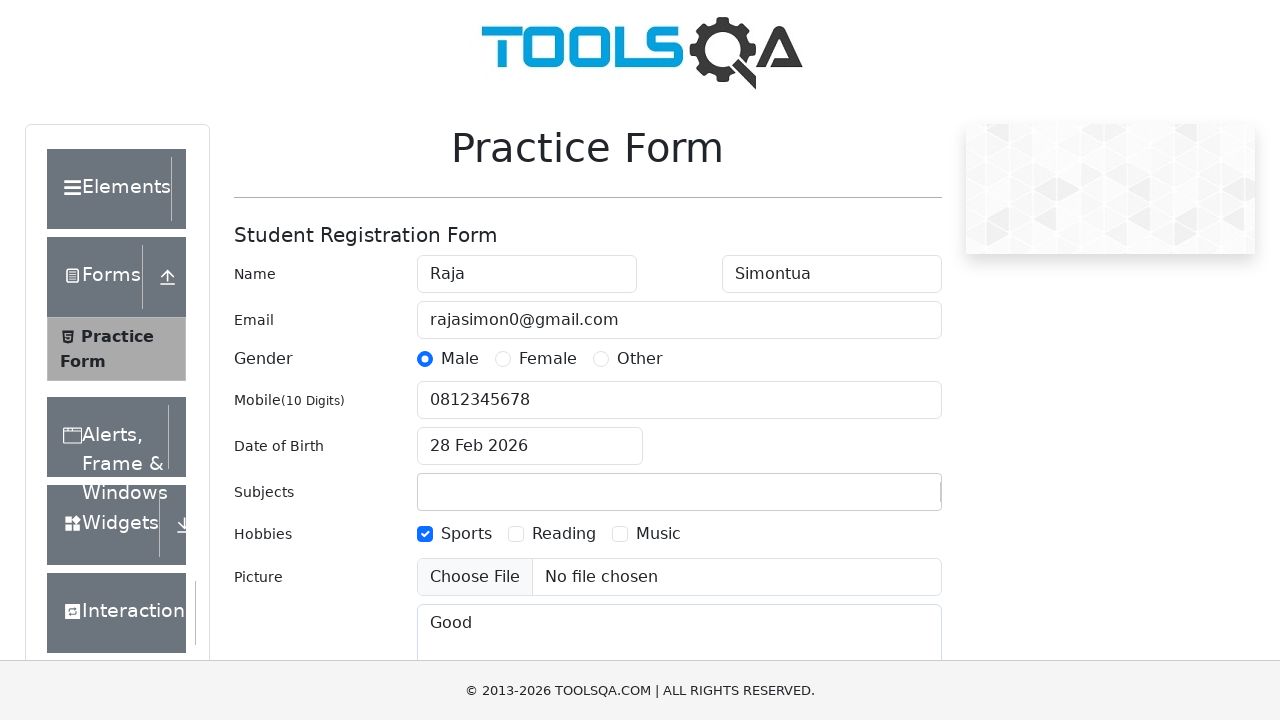

Clicked submit button to complete form submission at (885, 499) on xpath=//button[@id="submit"]
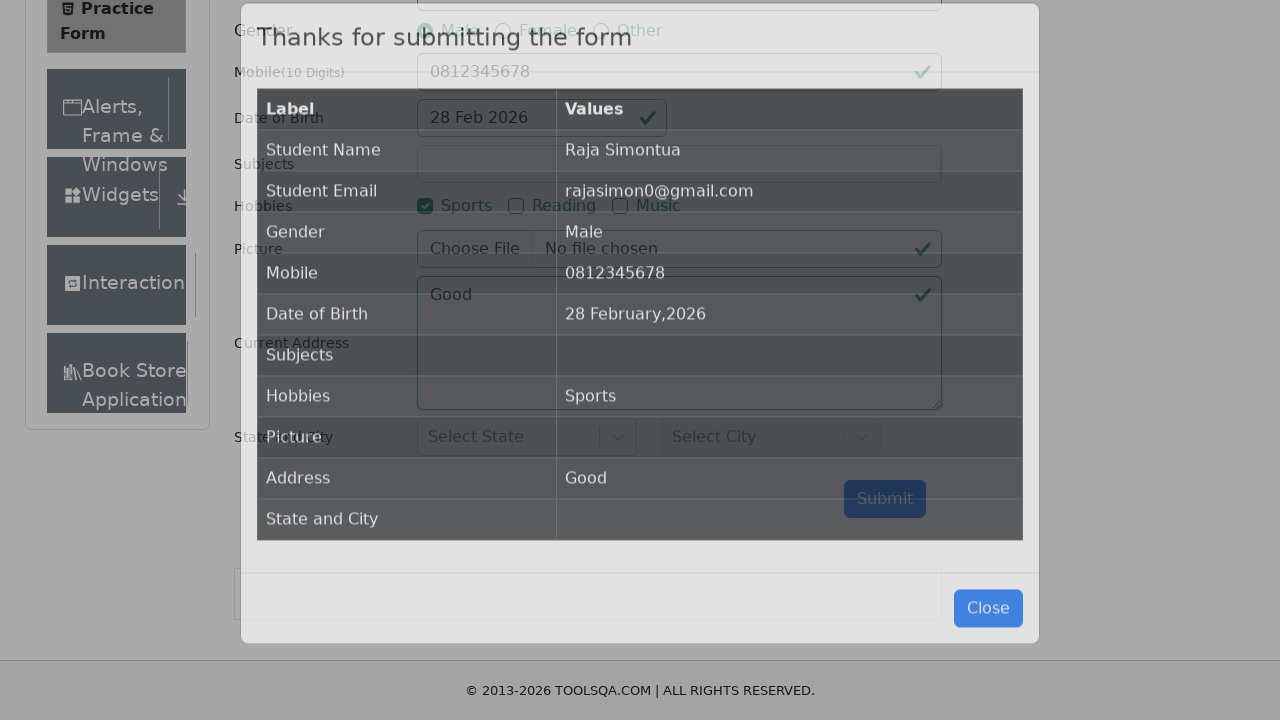

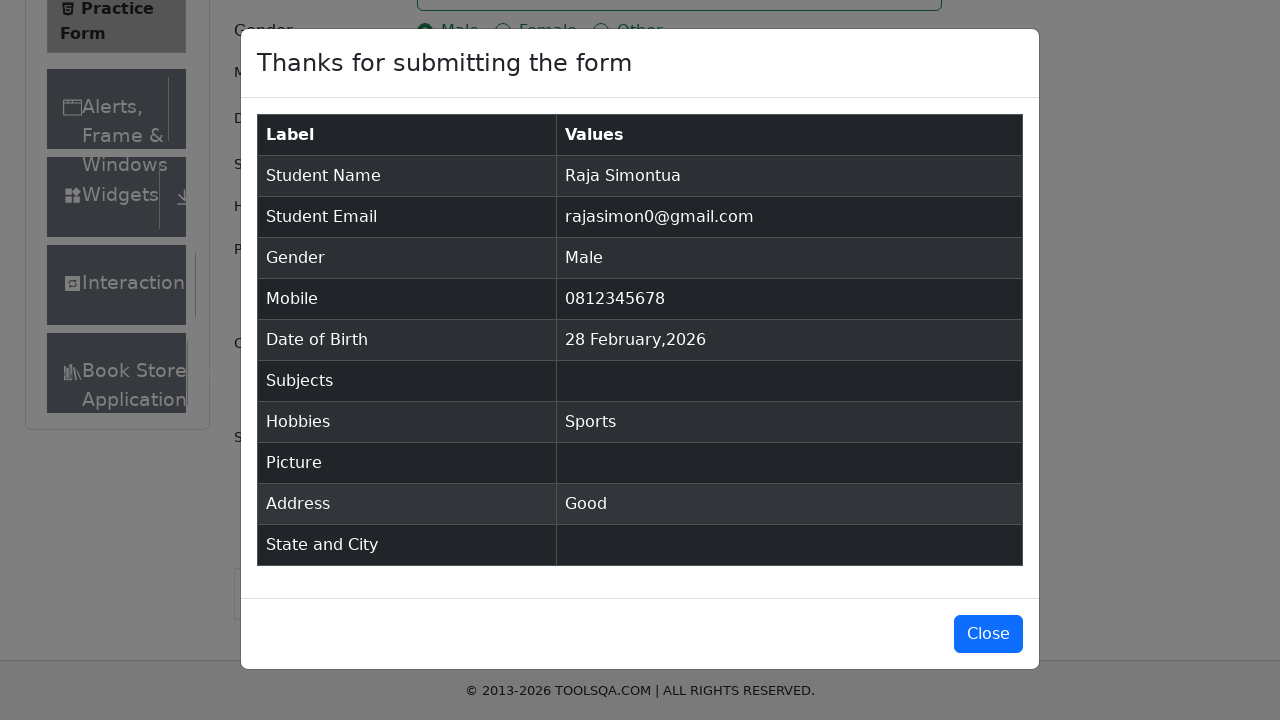